Tests geolocation mocking by setting coordinates to Arlington, Texas (32.746940, -97.092400) and navigating to a location detection website to verify the mock location is applied.

Starting URL: https://where-am-i.org/

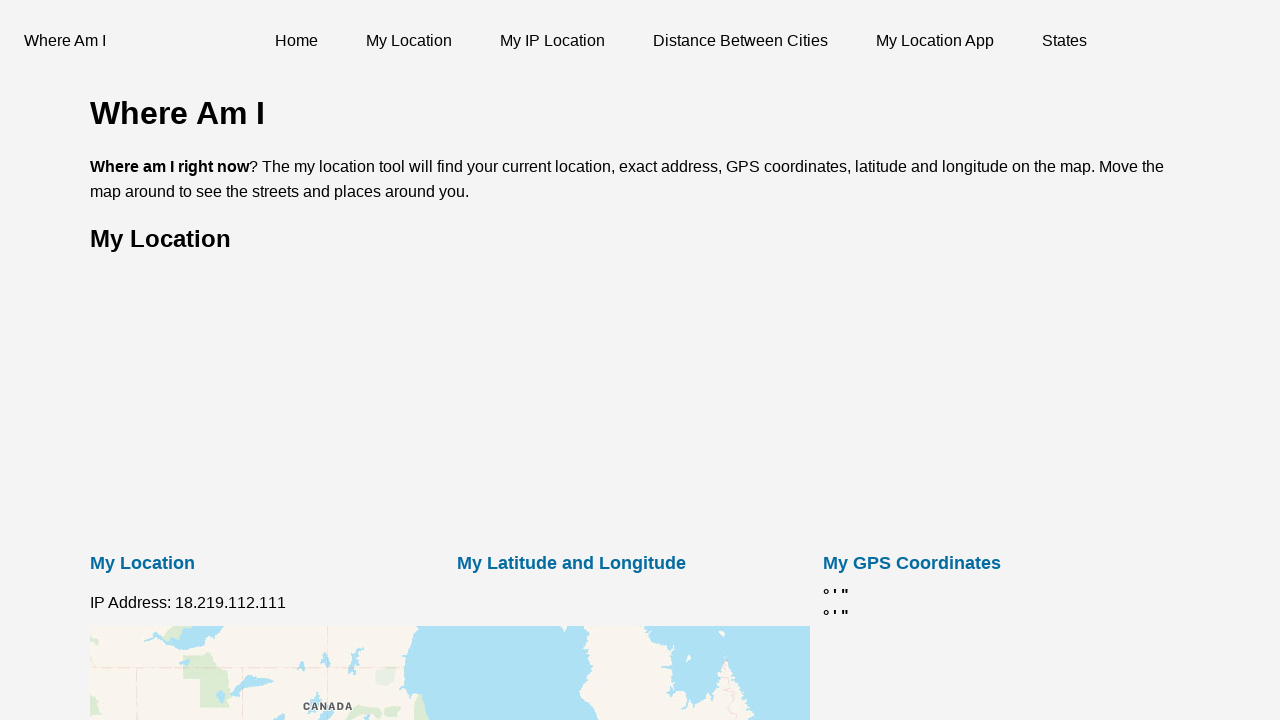

Set geolocation to Arlington, Texas (32.746940, -97.092400)
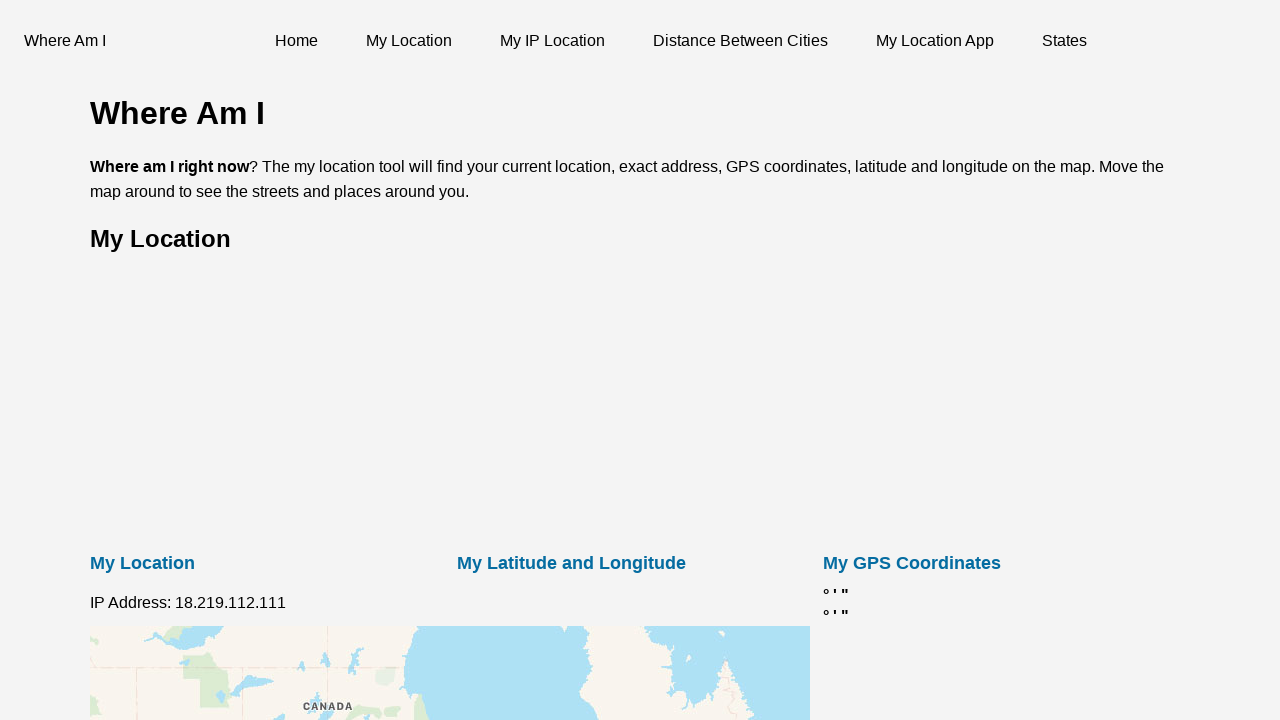

Granted geolocation permission to the page
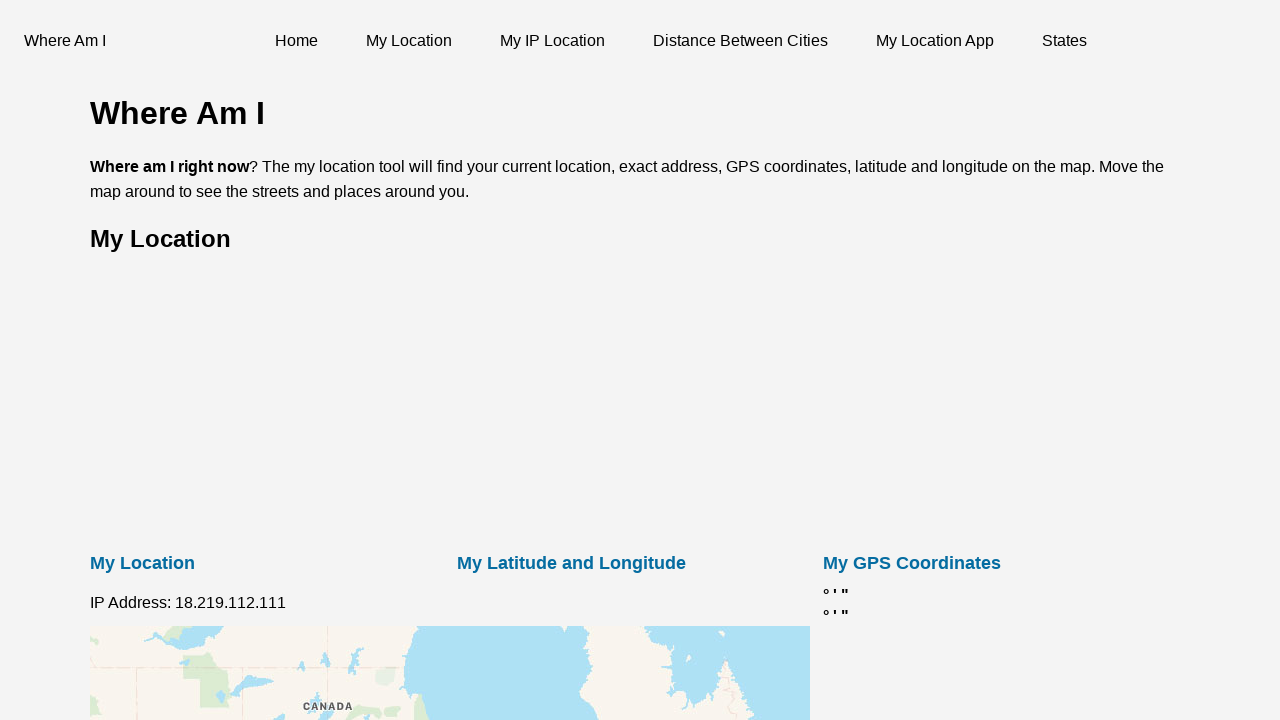

Navigated to https://where-am-i.org/
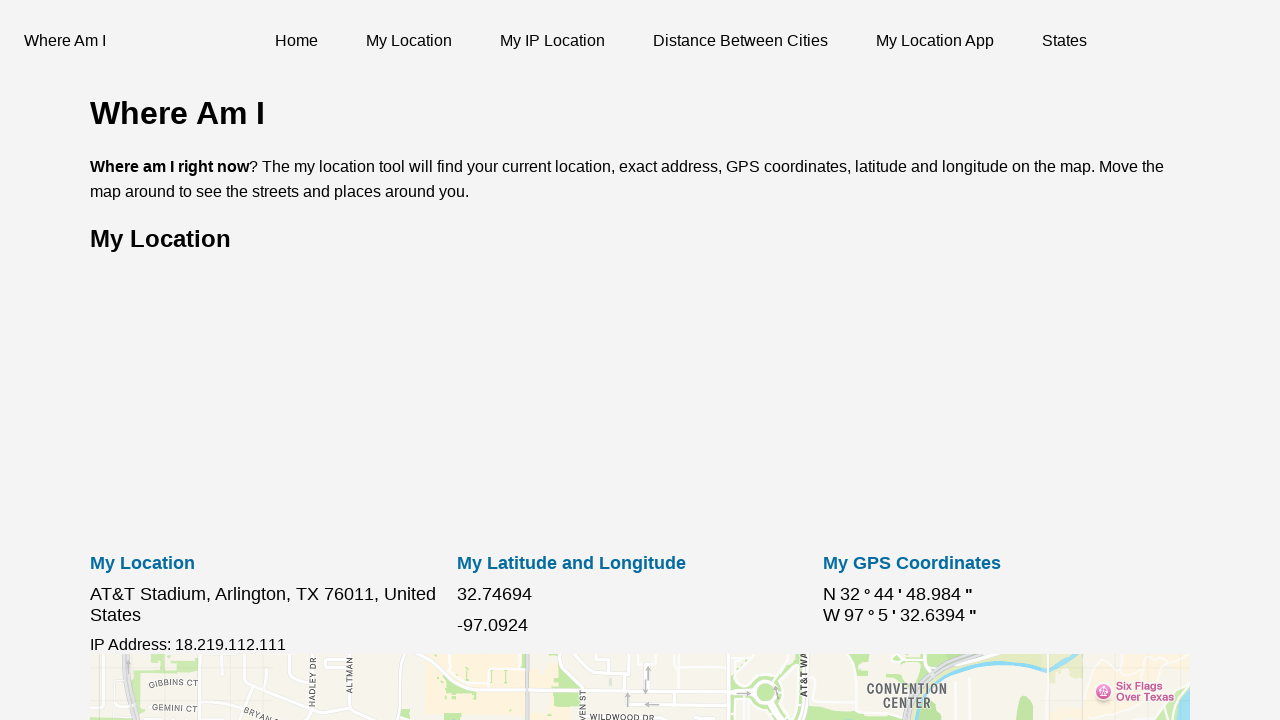

Page loaded and network idle state reached
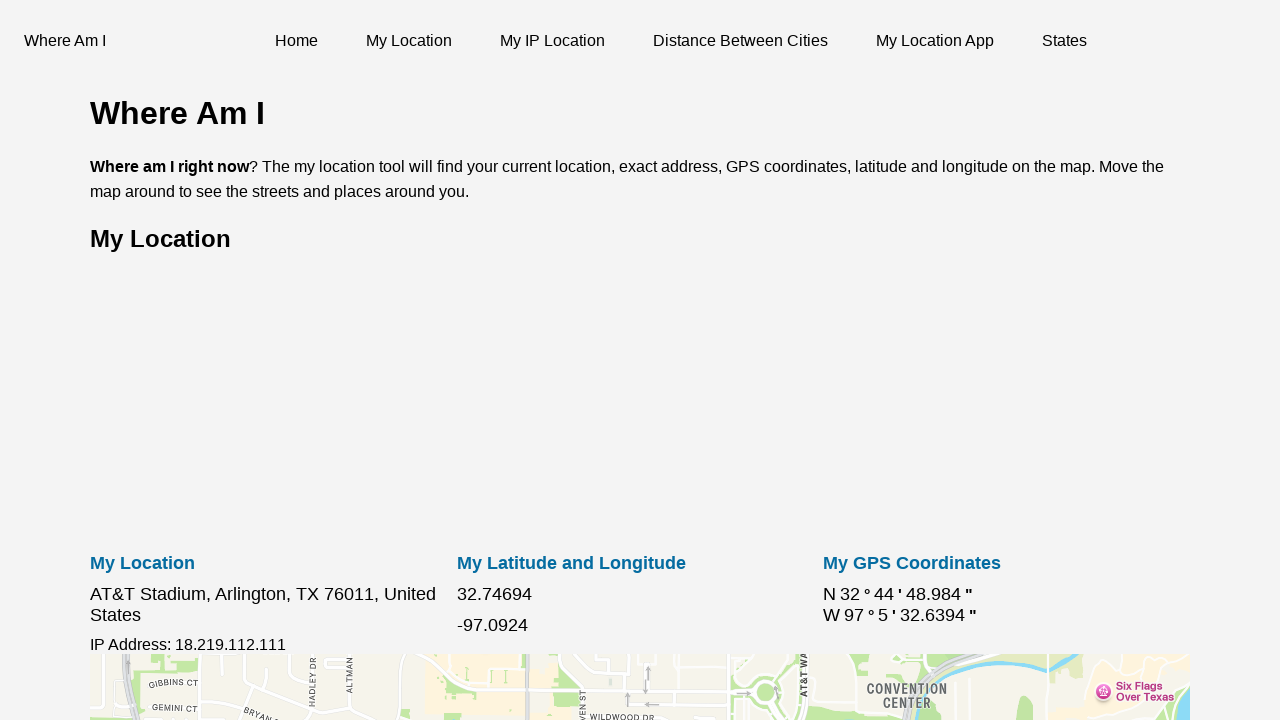

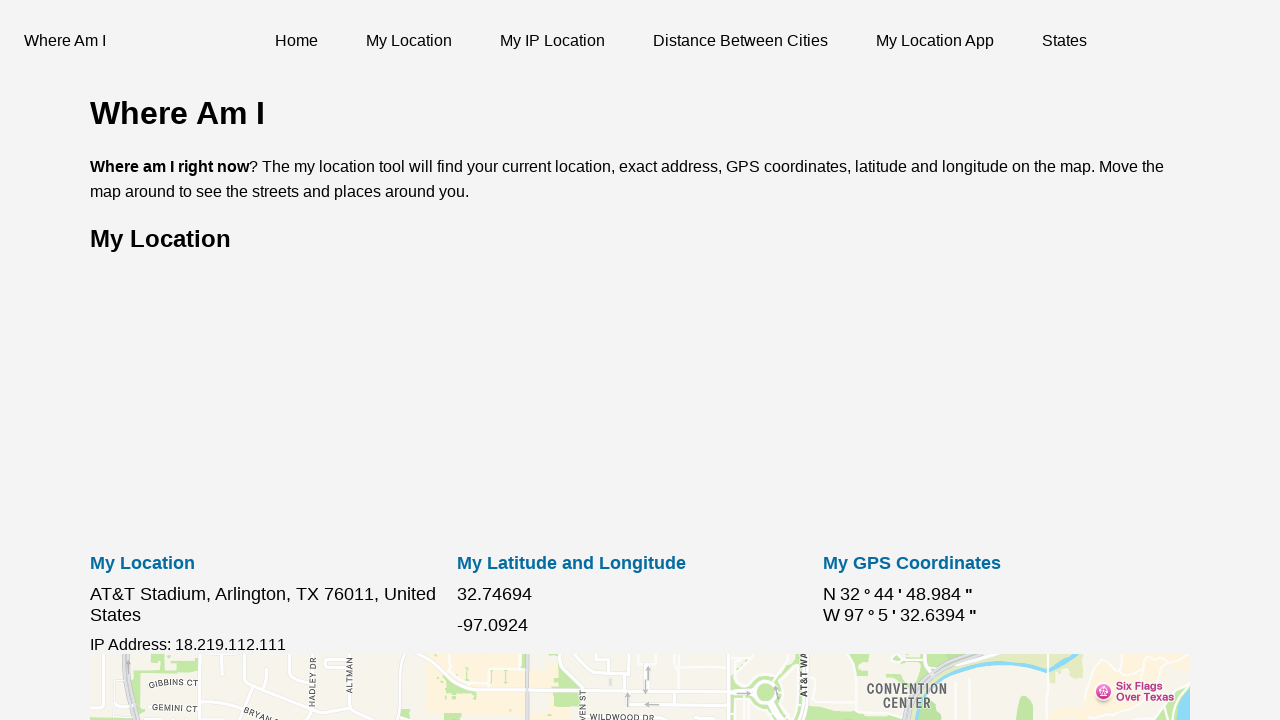